Navigates to a SIP calculator page on Groww financial website and scrolls down the page to view the calculator content

Starting URL: https://groww.in/calculators/sip-calculator

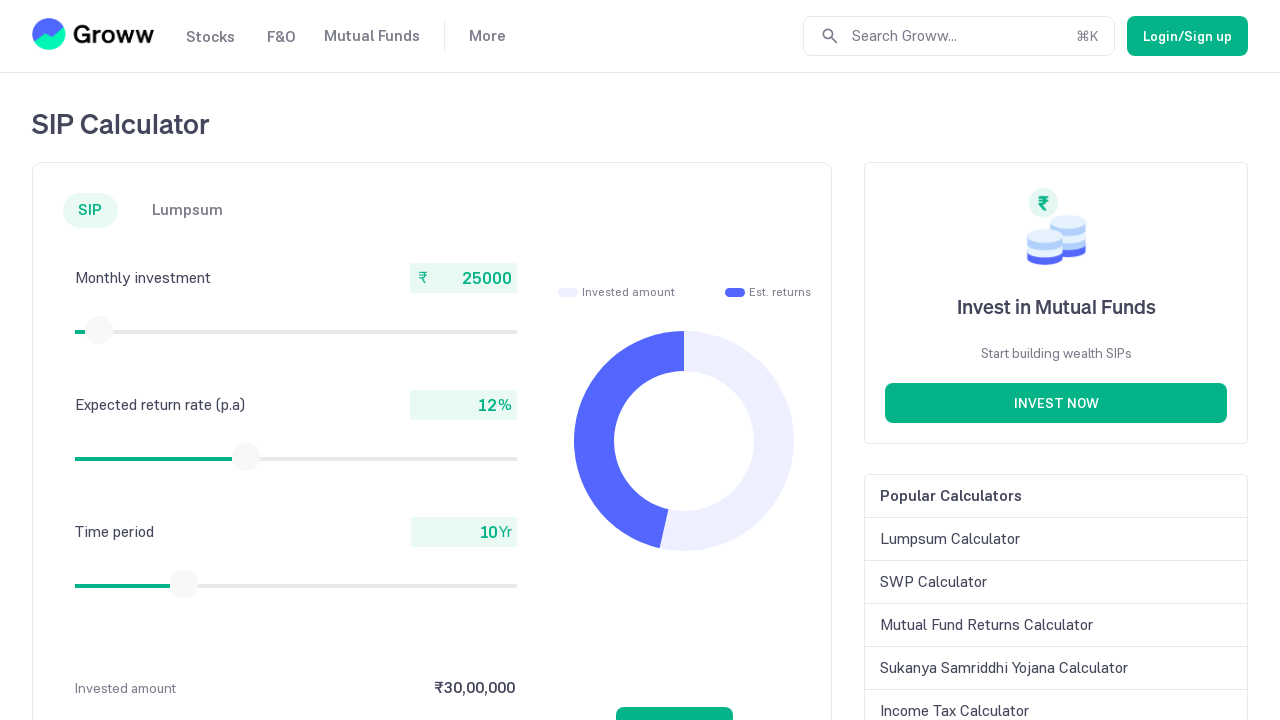

Waited for page to load - network idle state reached
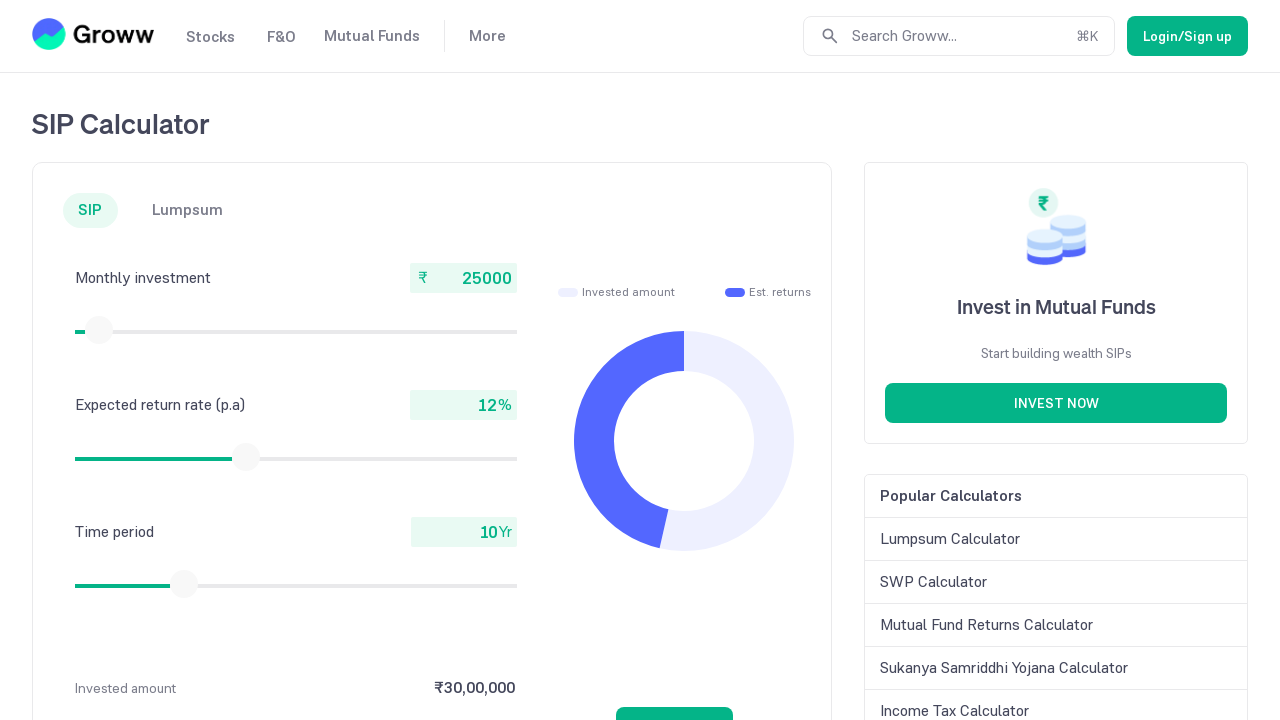

Scrolled down the SIP calculator page by 1900 pixels
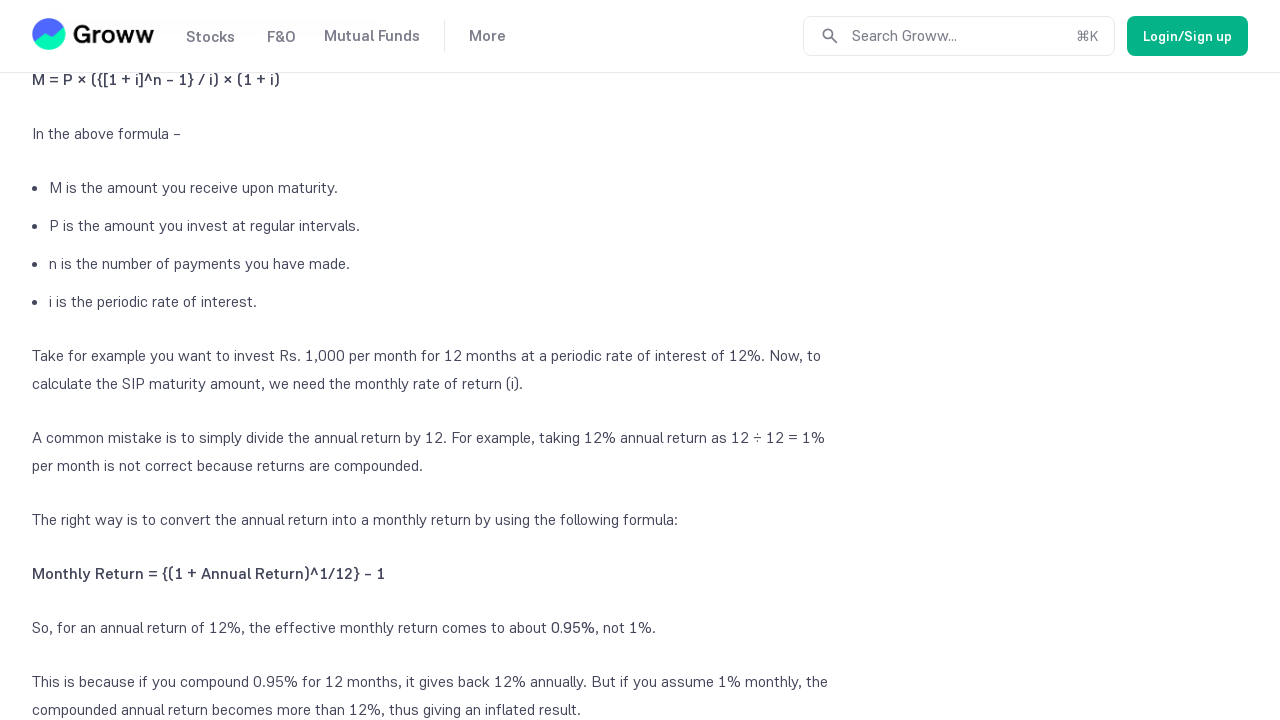

Waited 1 second for scroll animation to complete
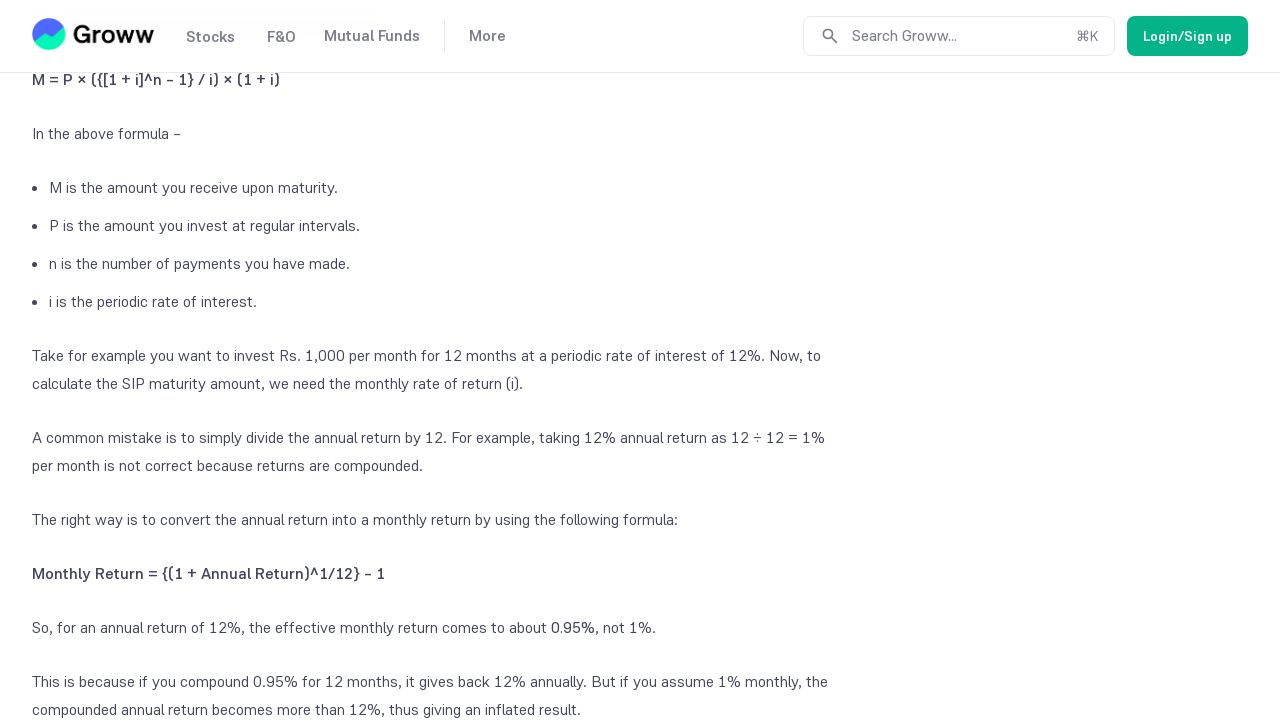

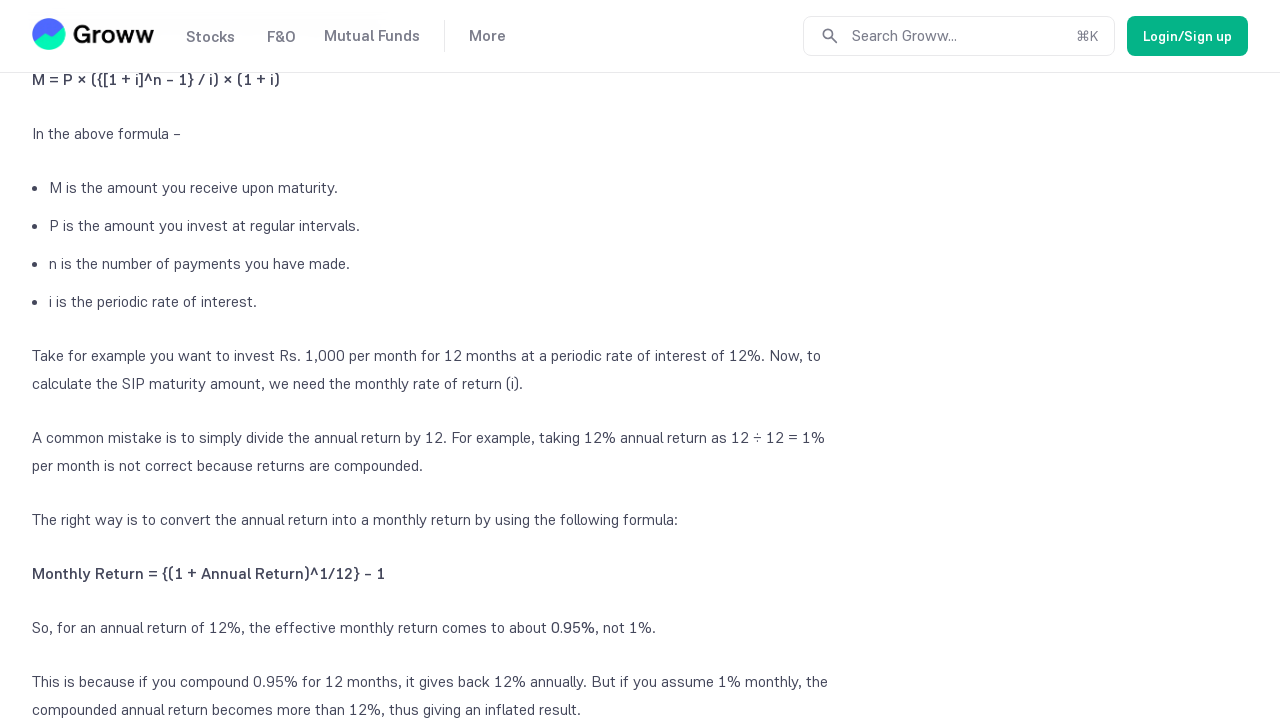